Tests dropdown and checkbox functionality on a practice page by selecting a Senior Citizen checkbox, verifying it's selected, counting checkboxes, and selecting 5 adults from a passenger dropdown

Starting URL: https://rahulshettyacademy.com/dropdownsPractise/

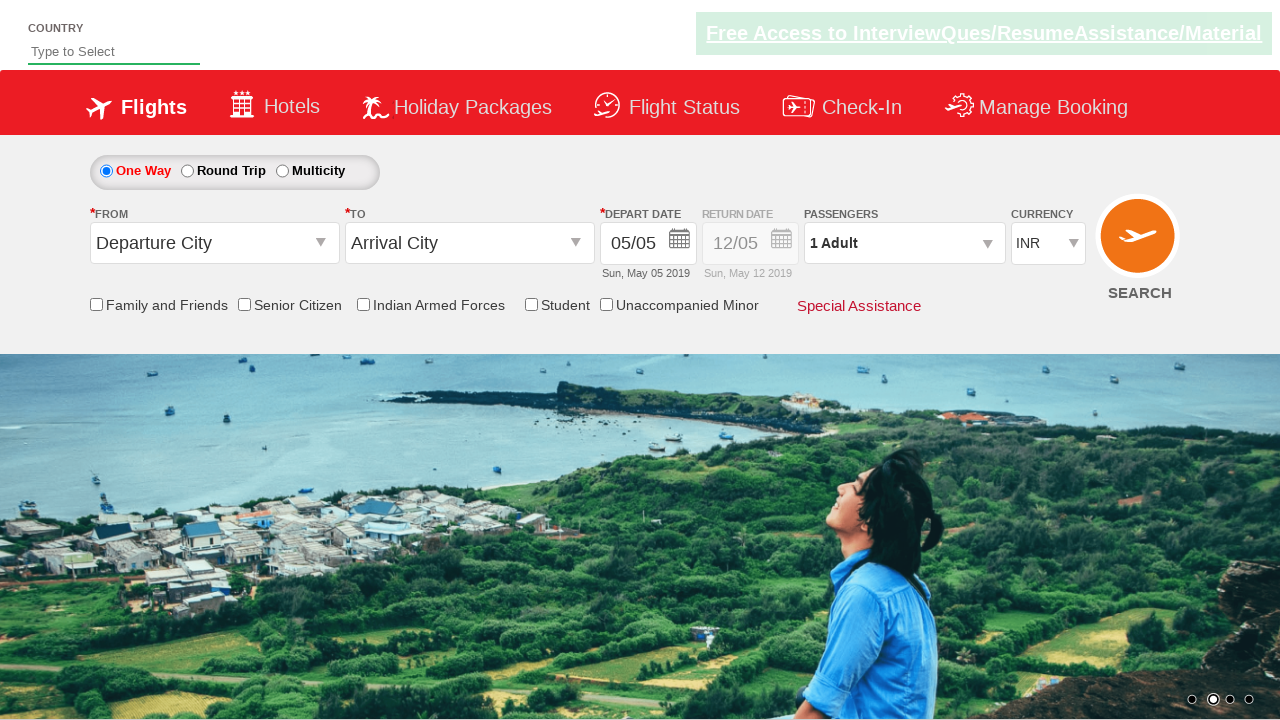

Verified Senior Citizen checkbox is not initially selected
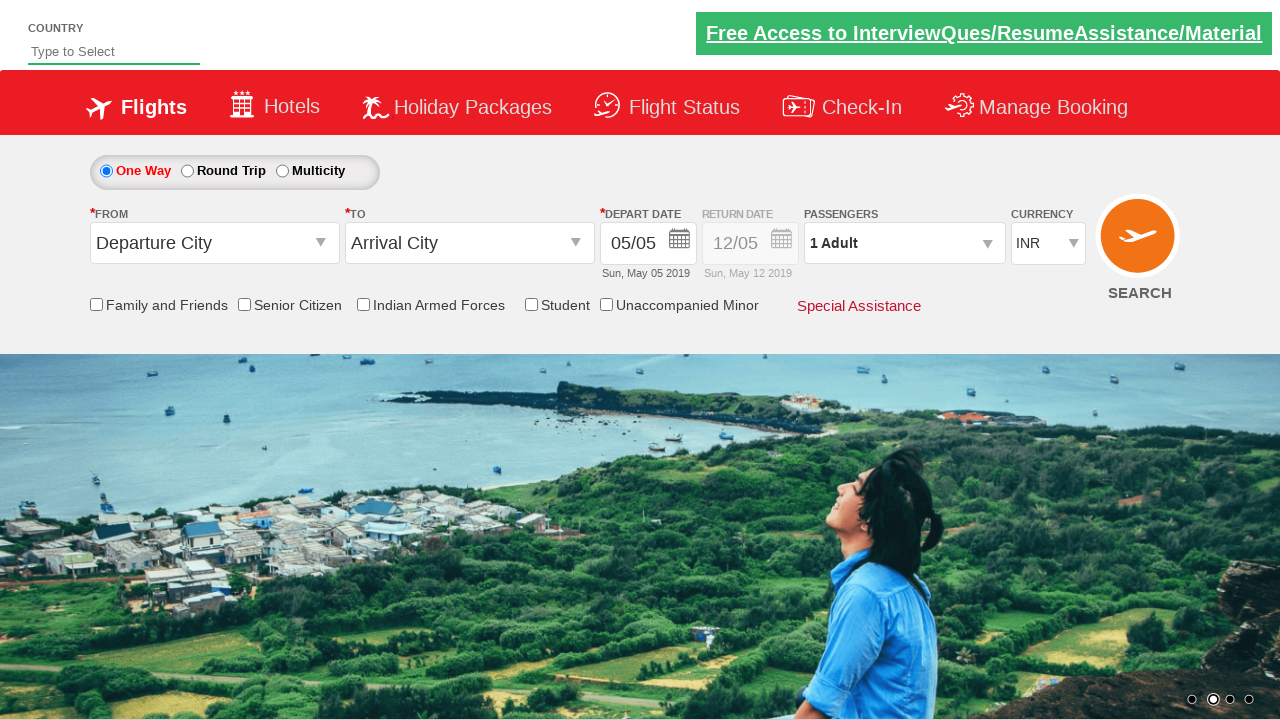

Clicked Senior Citizen checkbox at (244, 304) on input[id*='SeniorCitizenDiscount']
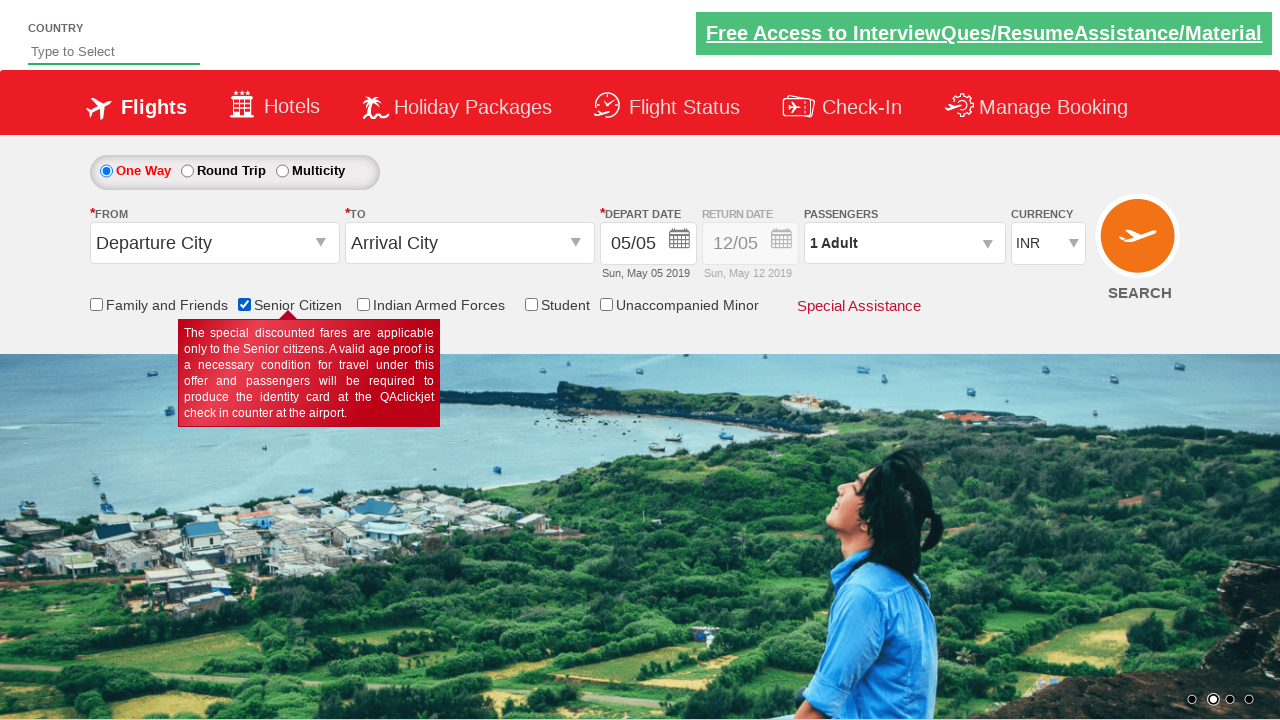

Verified Senior Citizen checkbox is now selected
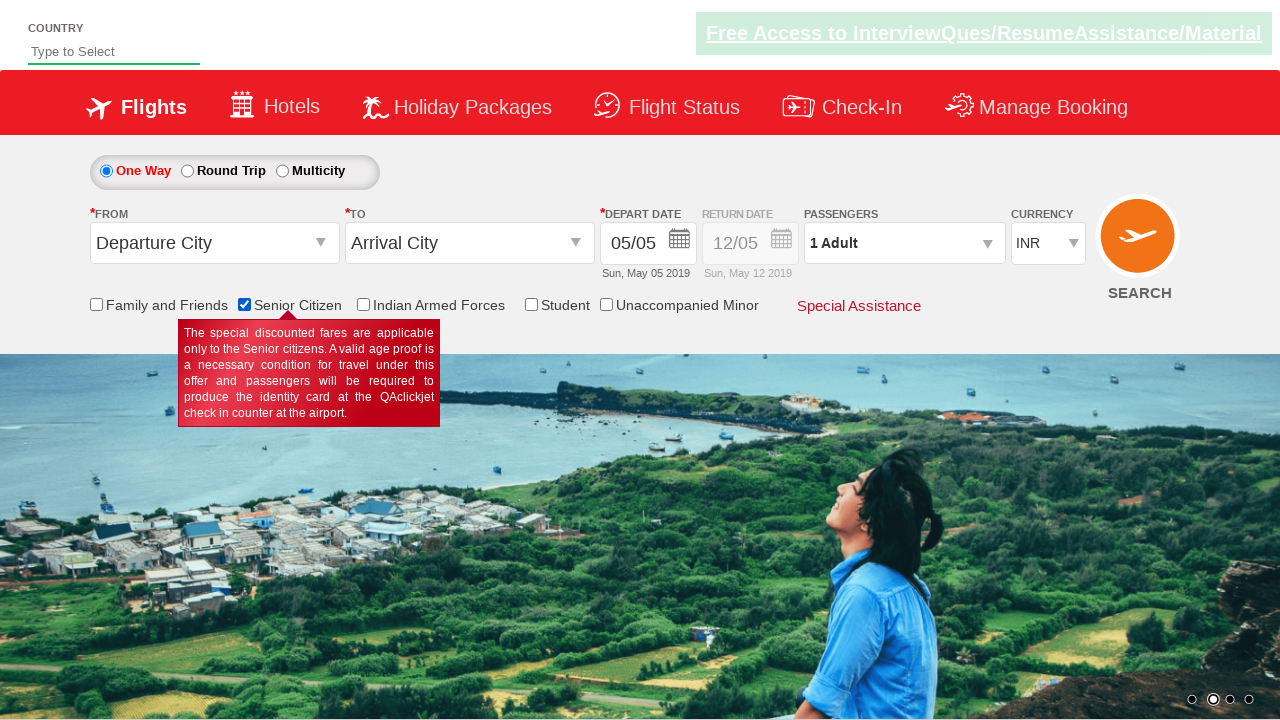

Opened passengers dropdown at (904, 243) on #divpaxinfo
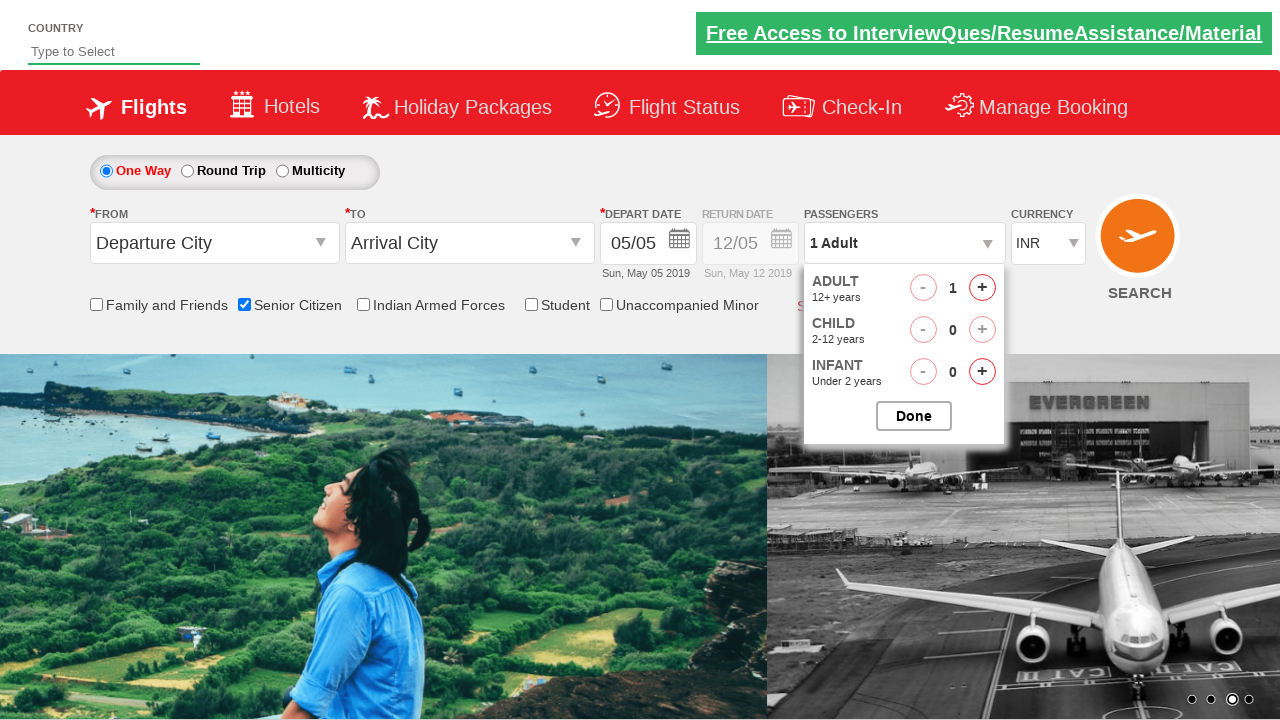

Clicked +1 Adult button (iteration 1 of 4) at (982, 288) on #hrefIncAdt
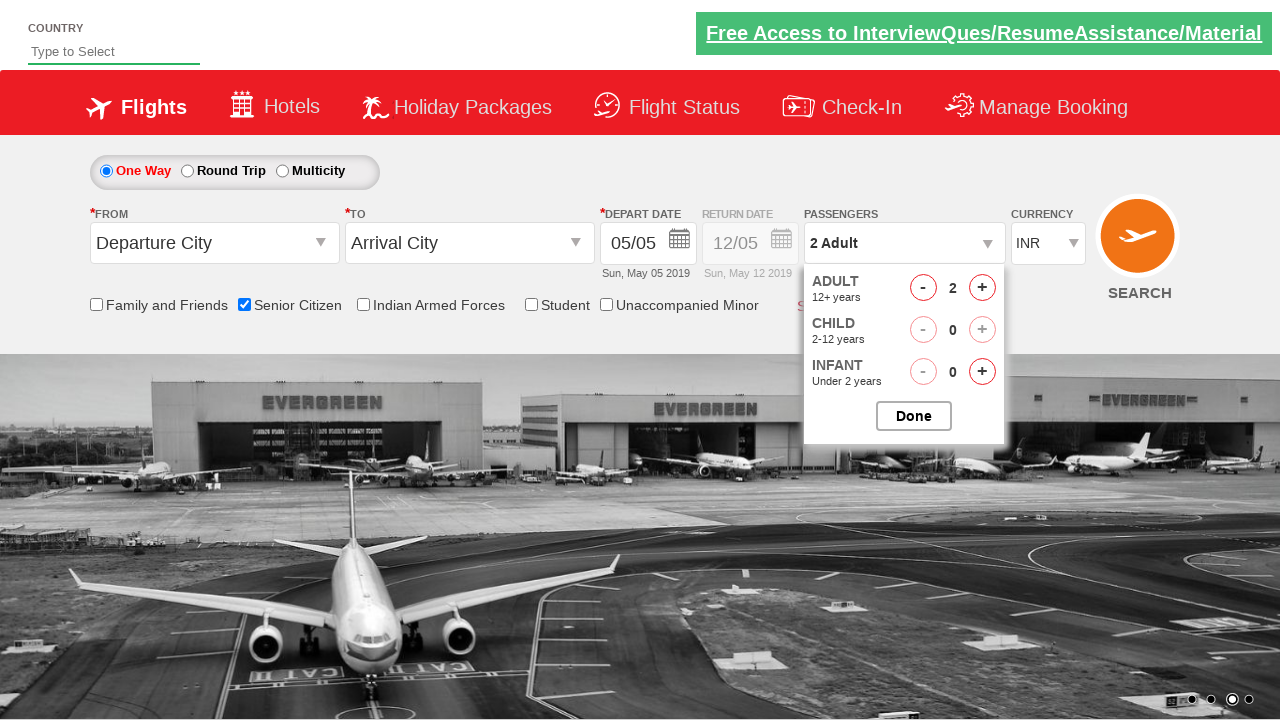

Clicked +1 Adult button (iteration 2 of 4) at (982, 288) on #hrefIncAdt
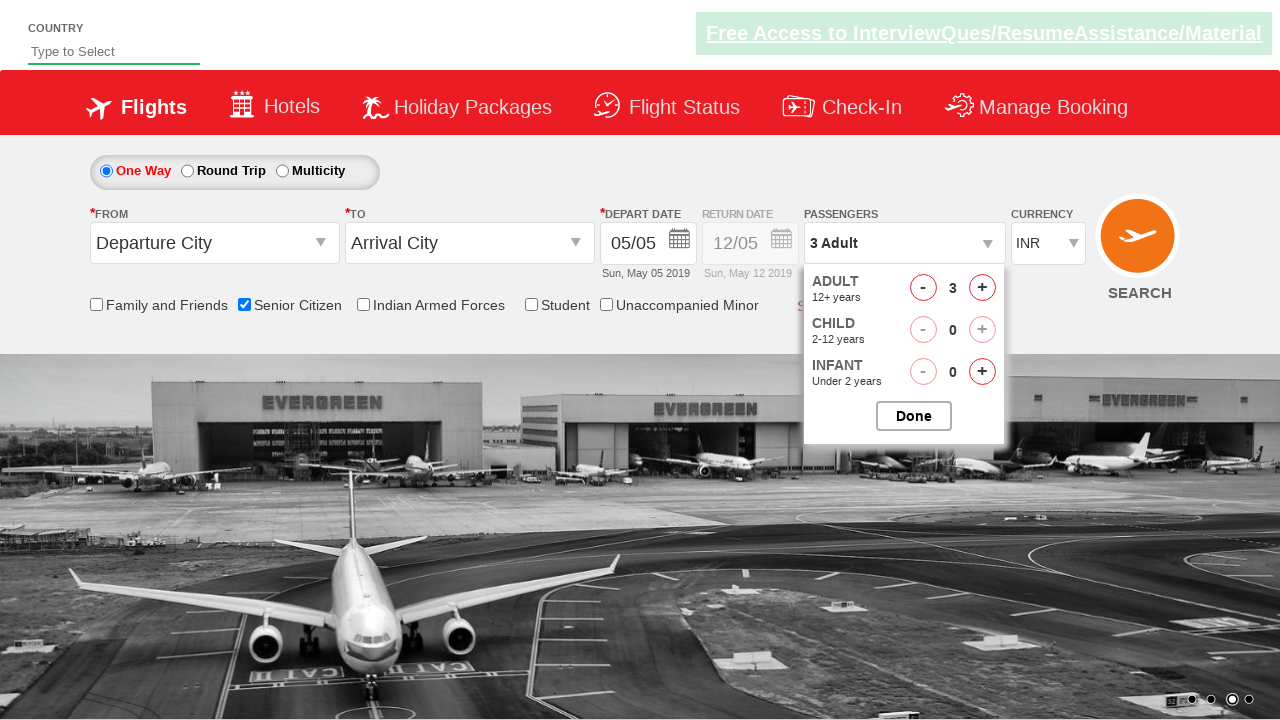

Clicked +1 Adult button (iteration 3 of 4) at (982, 288) on #hrefIncAdt
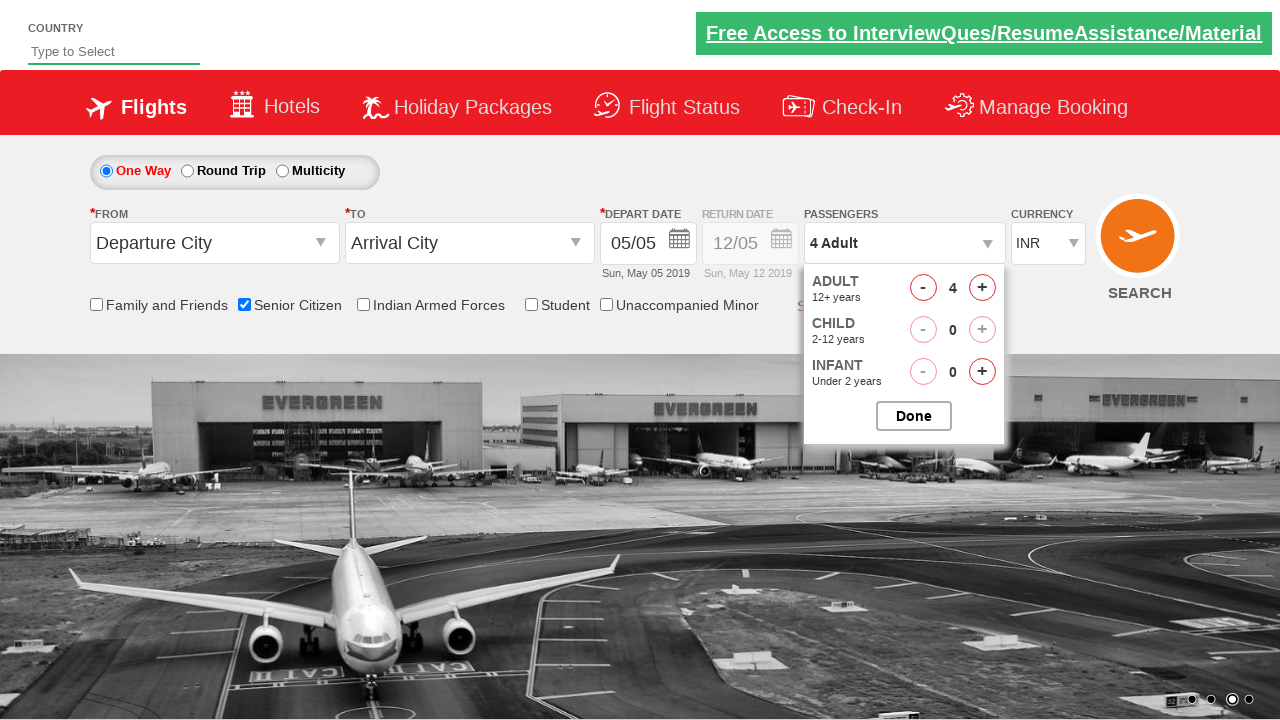

Clicked +1 Adult button (iteration 4 of 4) at (982, 288) on #hrefIncAdt
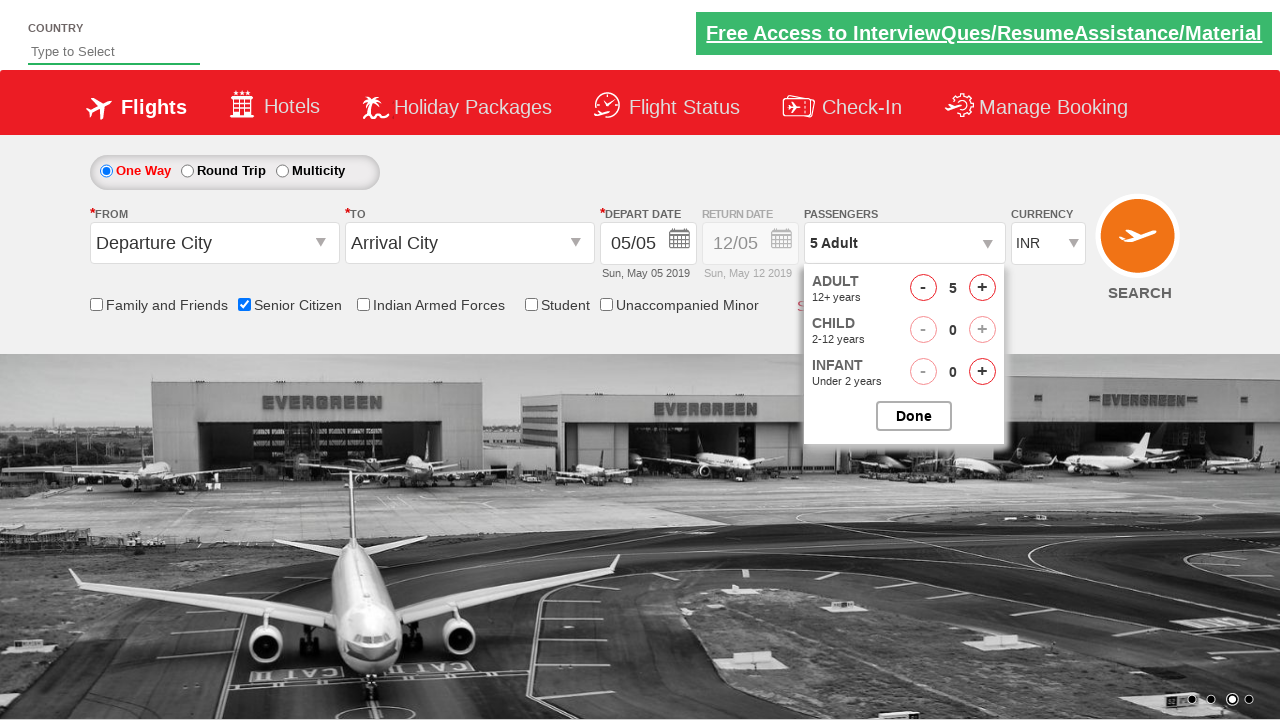

Verified 5 adults are selected in dropdown
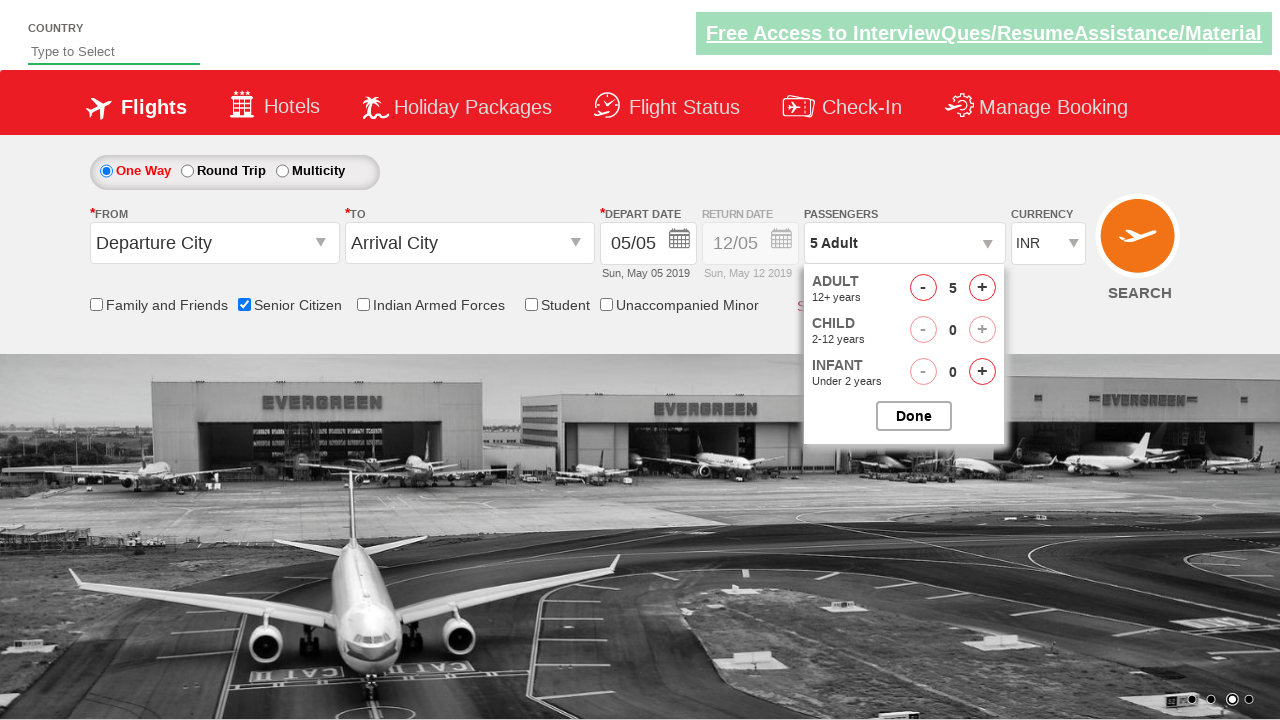

Clicked Done button to close dropdown at (914, 416) on #btnclosepaxoption
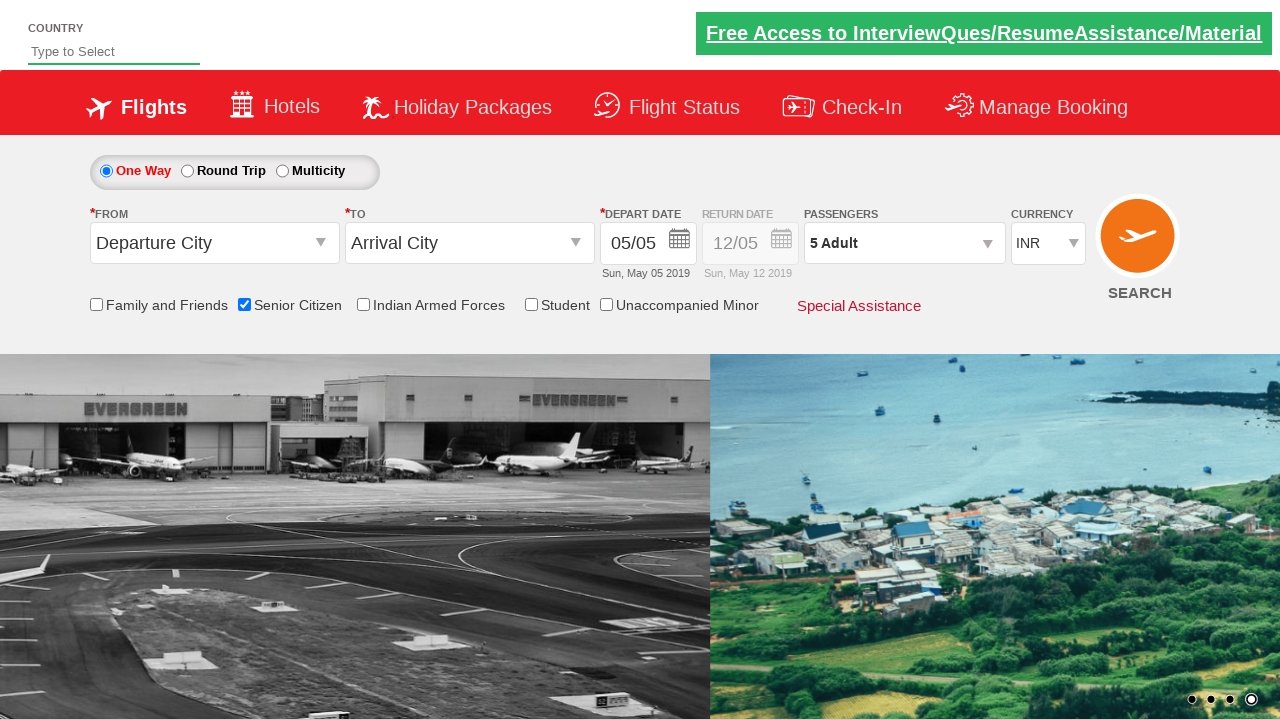

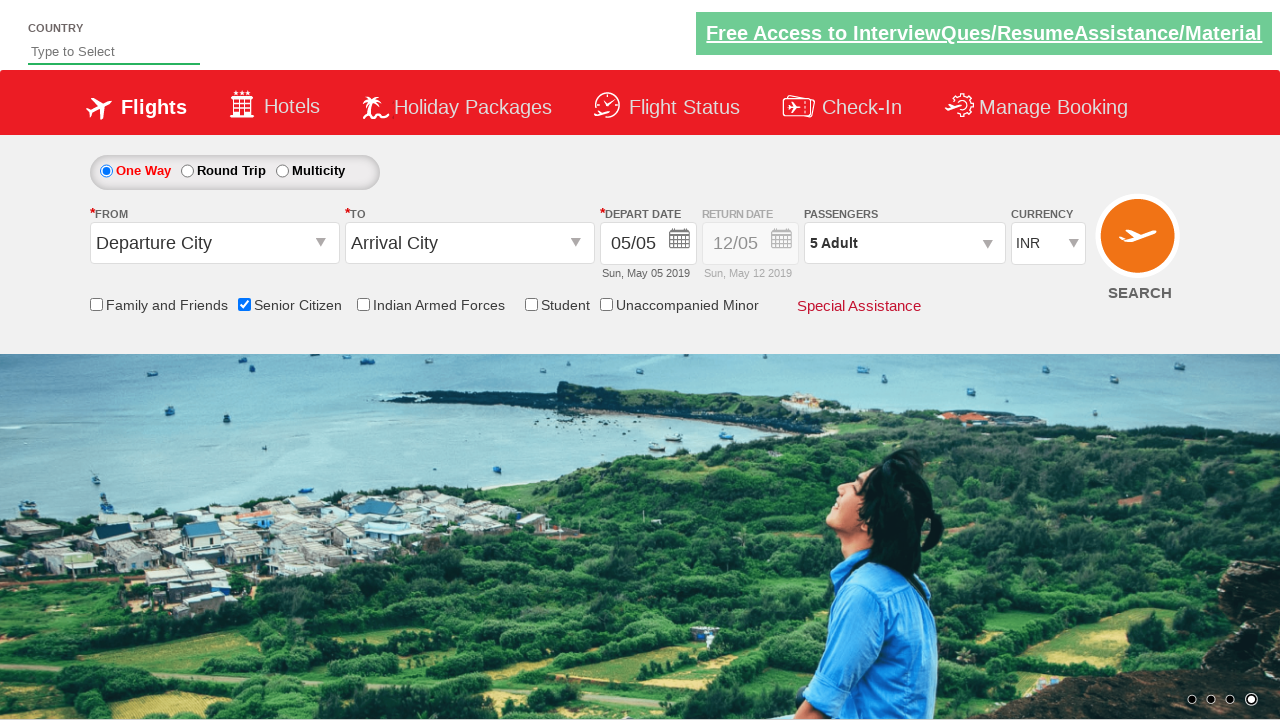